Tests cookie management on a demo page by reading cookies, clearing all browser cookies, and then clicking a refresh button to reload cookies.

Starting URL: https://bonigarcia.dev/selenium-webdriver-java/cookies.html

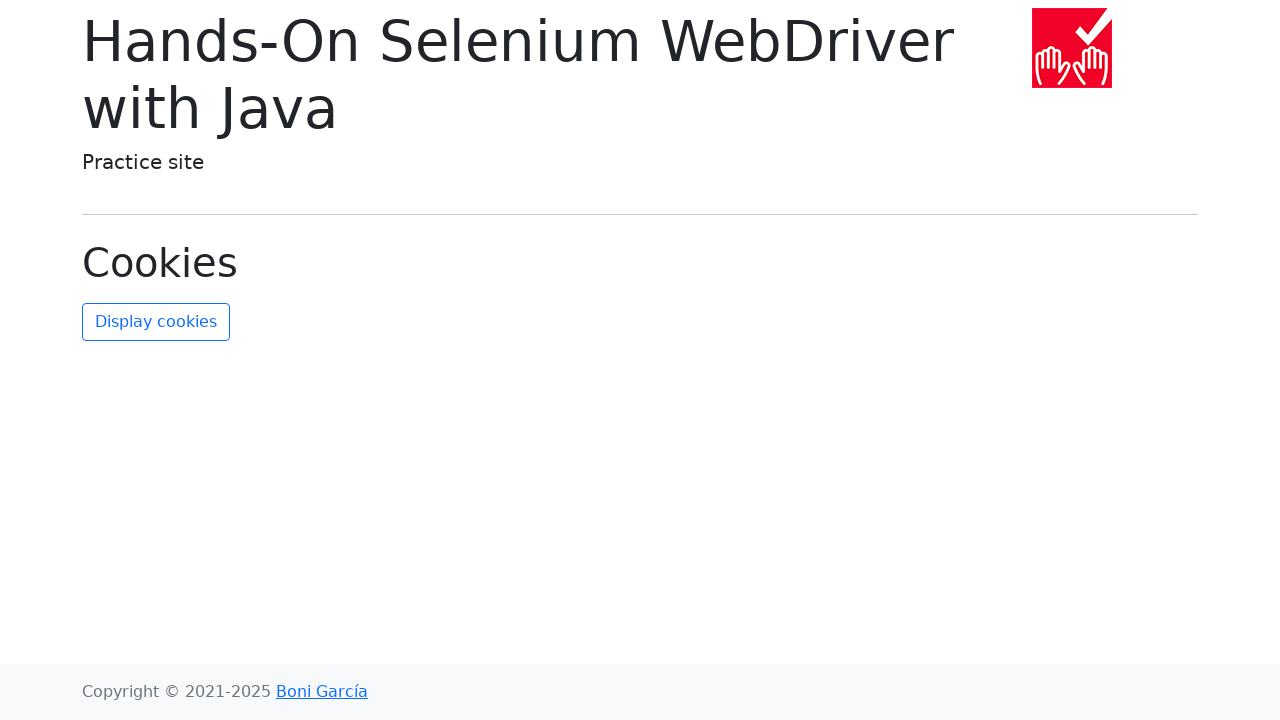

Waited for page to load and cookies to be set (networkidle)
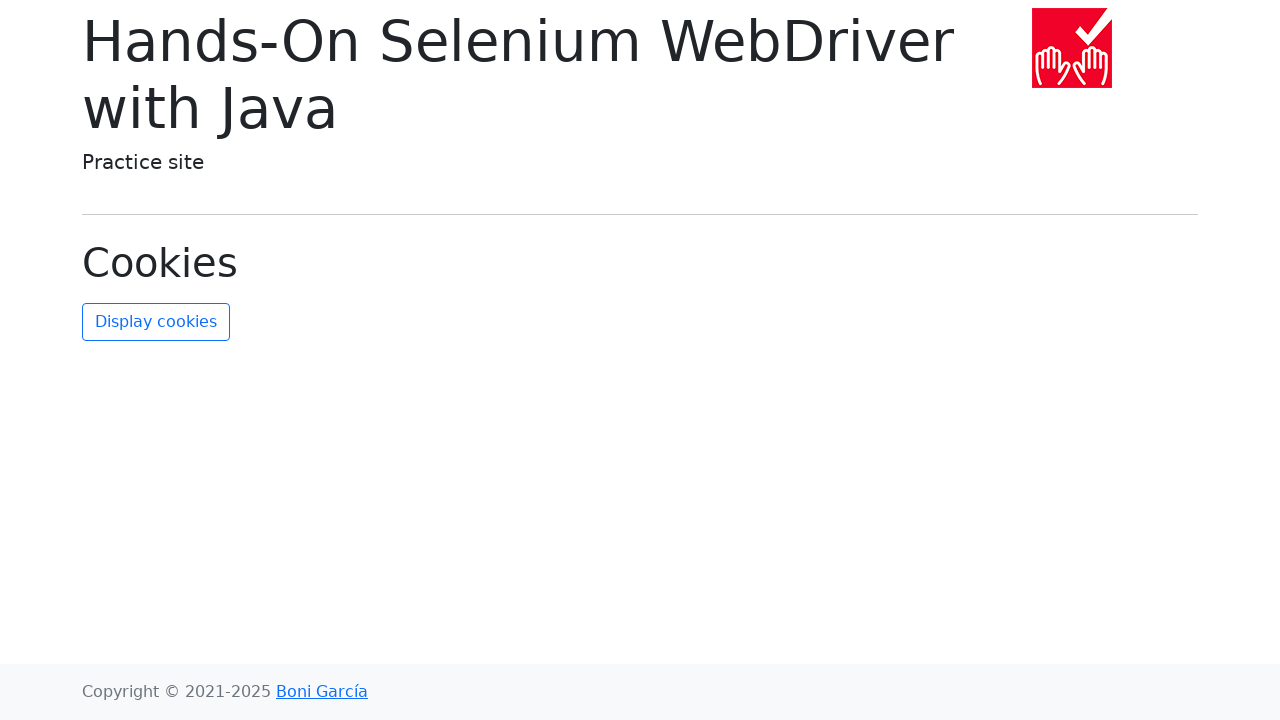

Retrieved current cookies from context
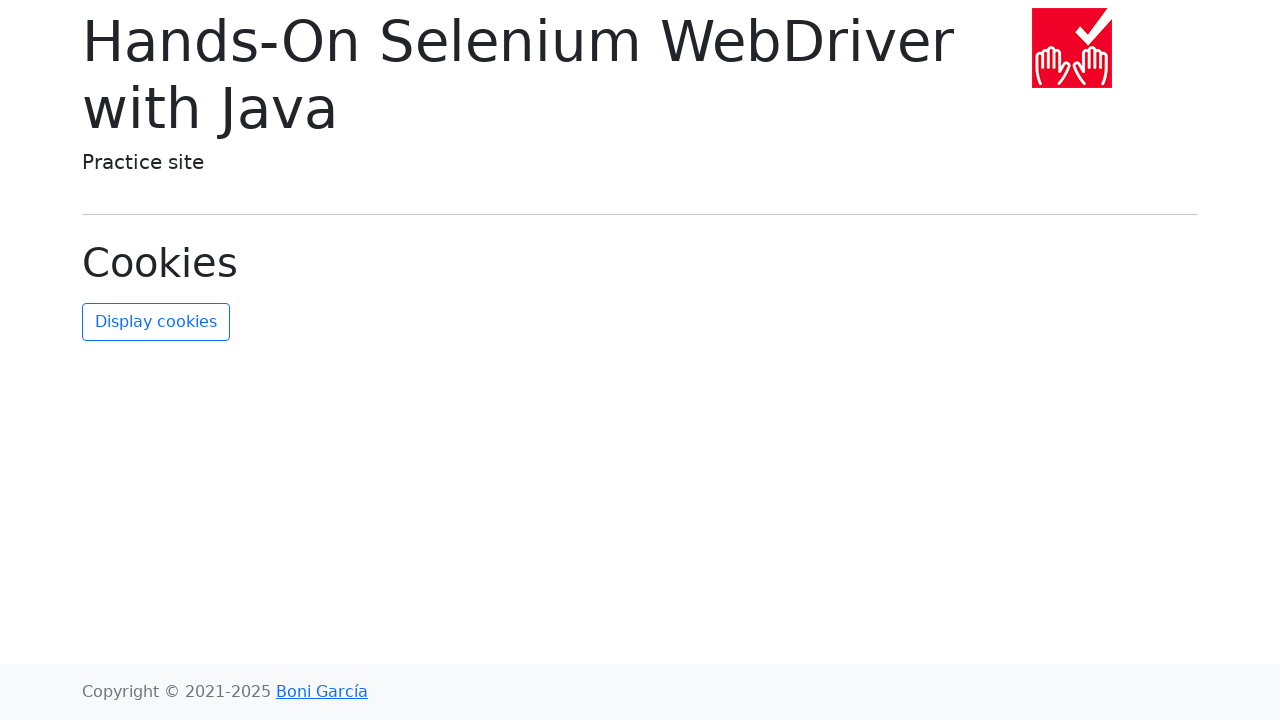

Cleared all browser cookies
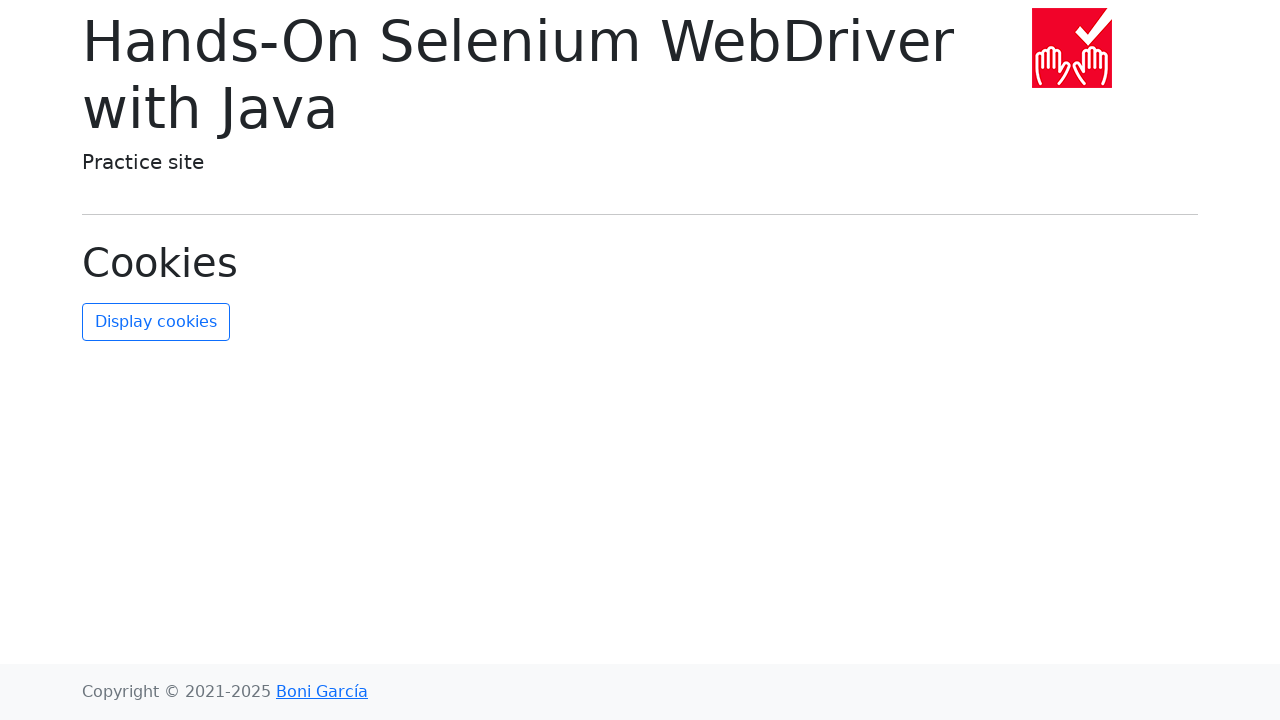

Retrieved cookies after clearing to verify they are empty
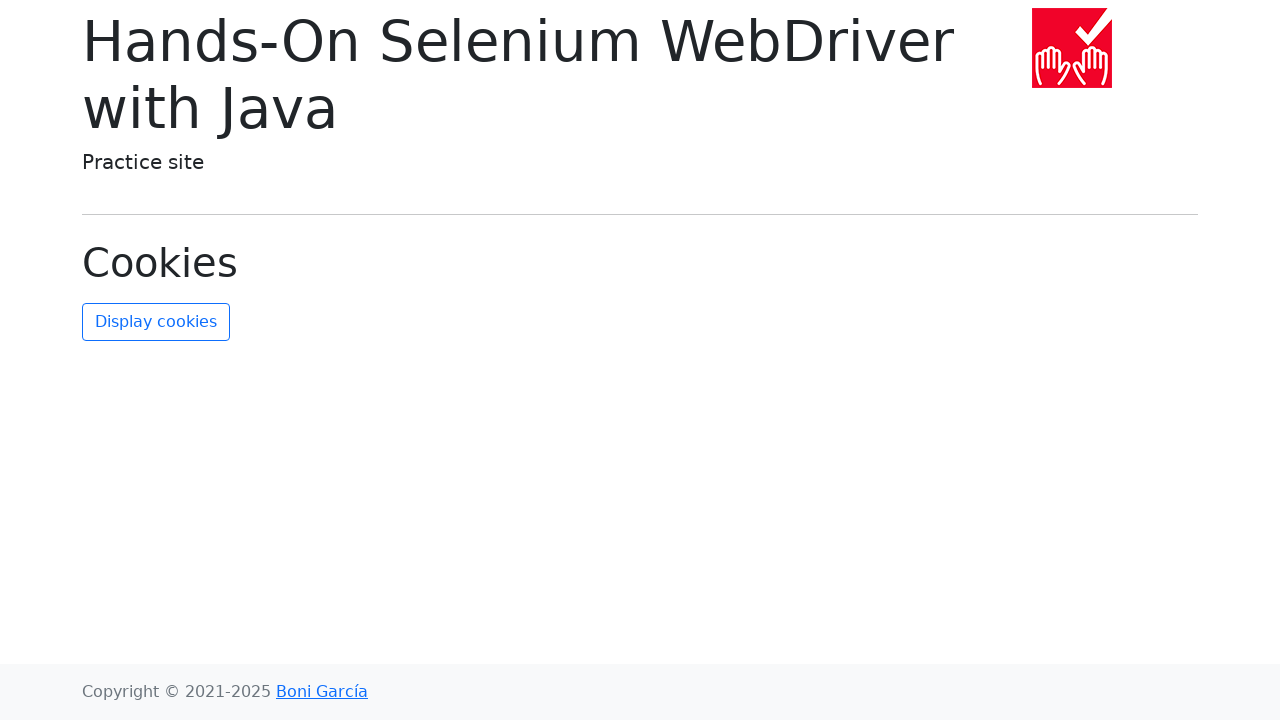

Asserted that all cookies were successfully cleared
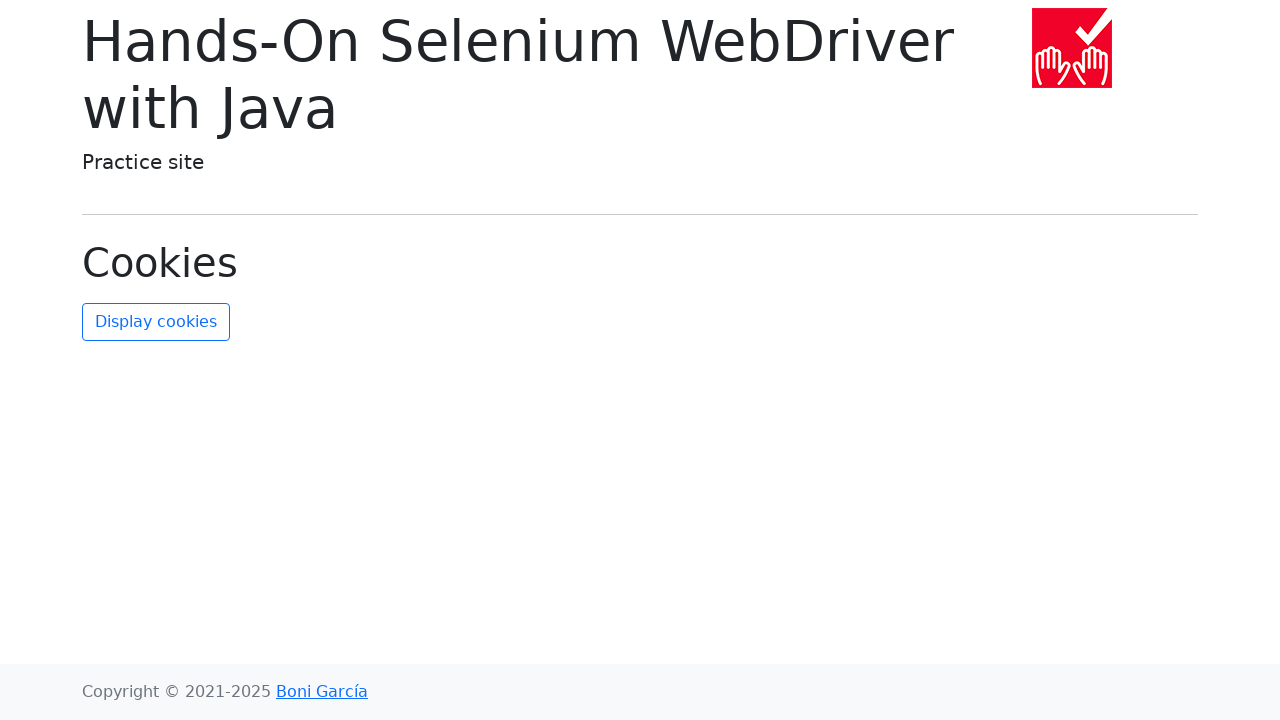

Clicked the refresh cookies button to reload cookies at (156, 322) on #refresh-cookies
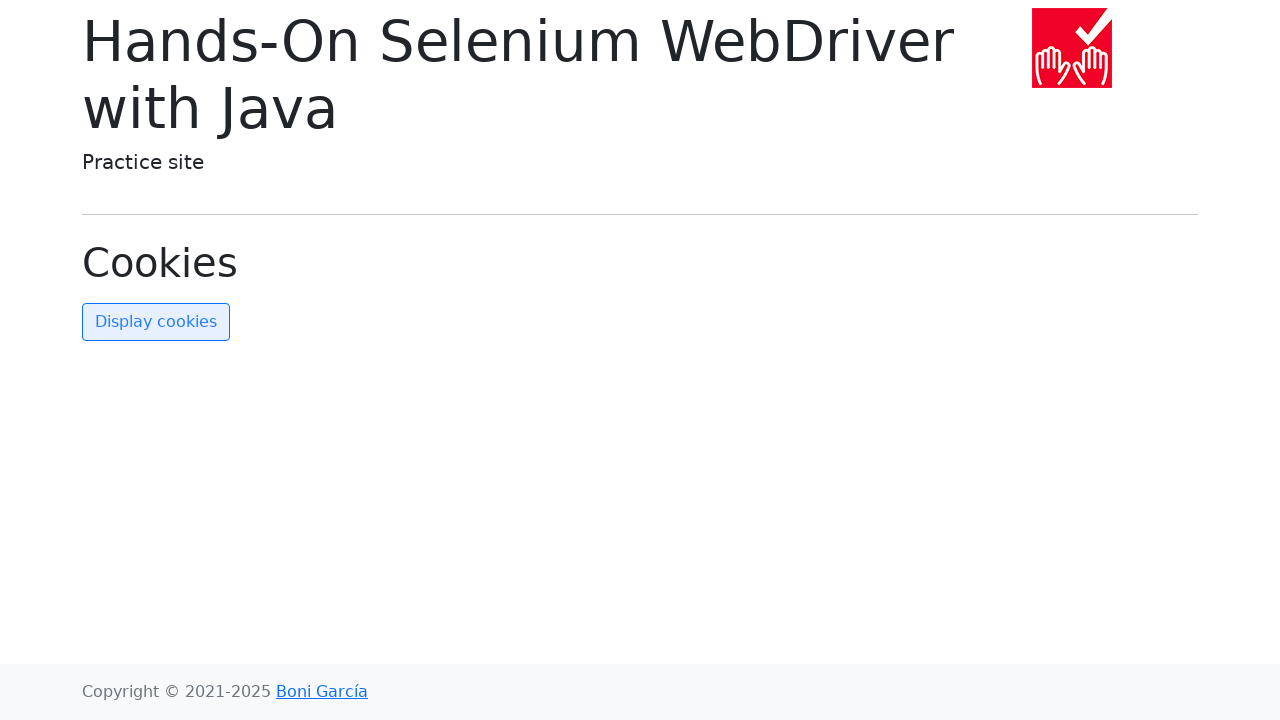

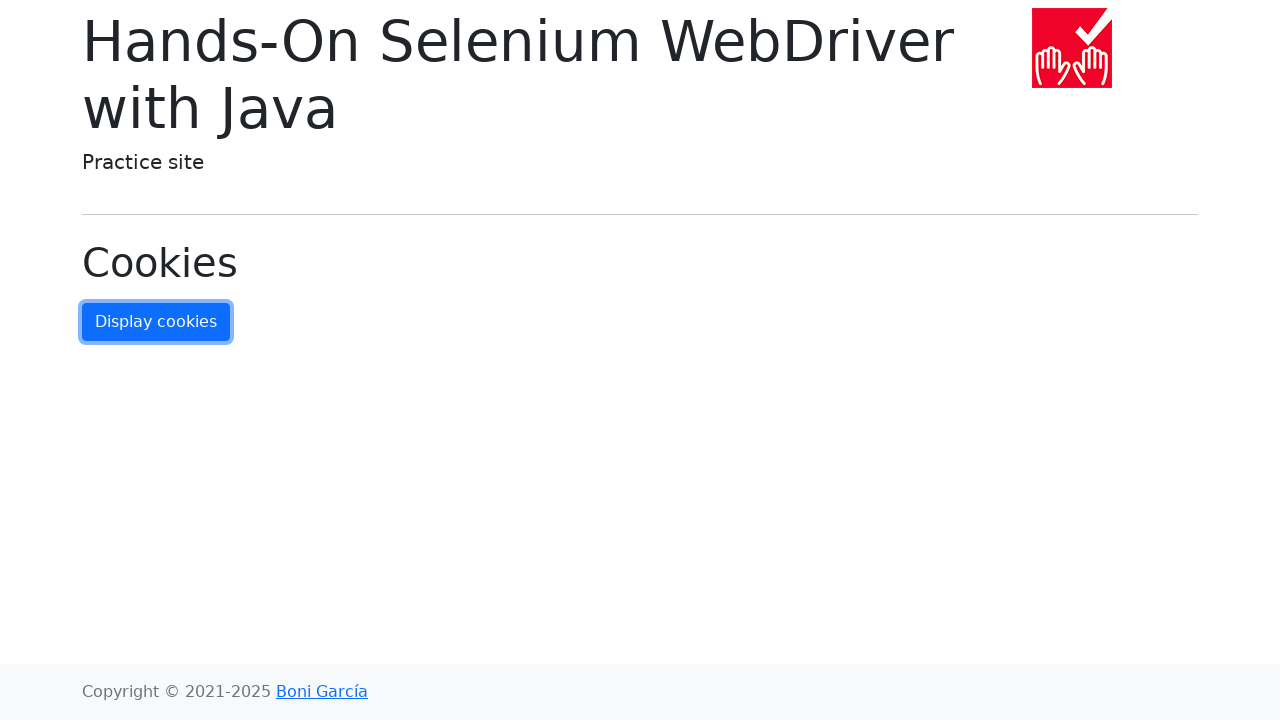